Tests datalist input by entering a value from the available options

Starting URL: https://bonigarcia.dev/selenium-webdriver-java/web-form.html

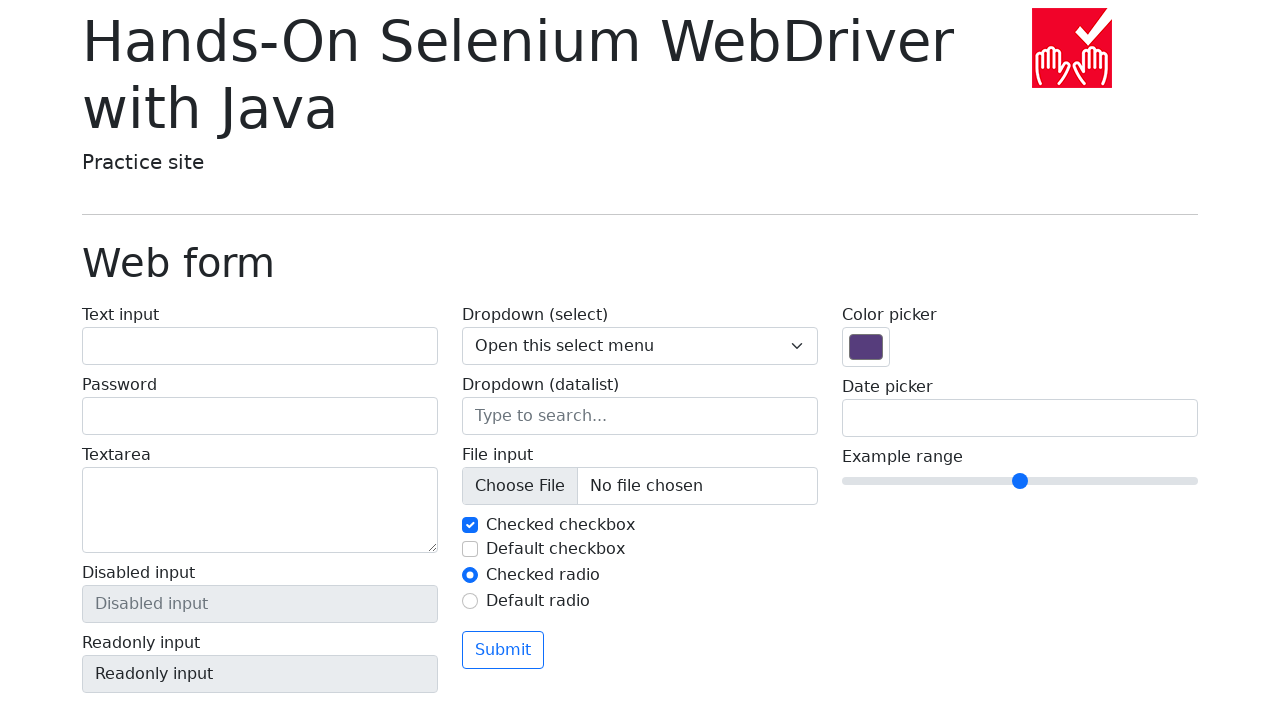

Navigated to web form page
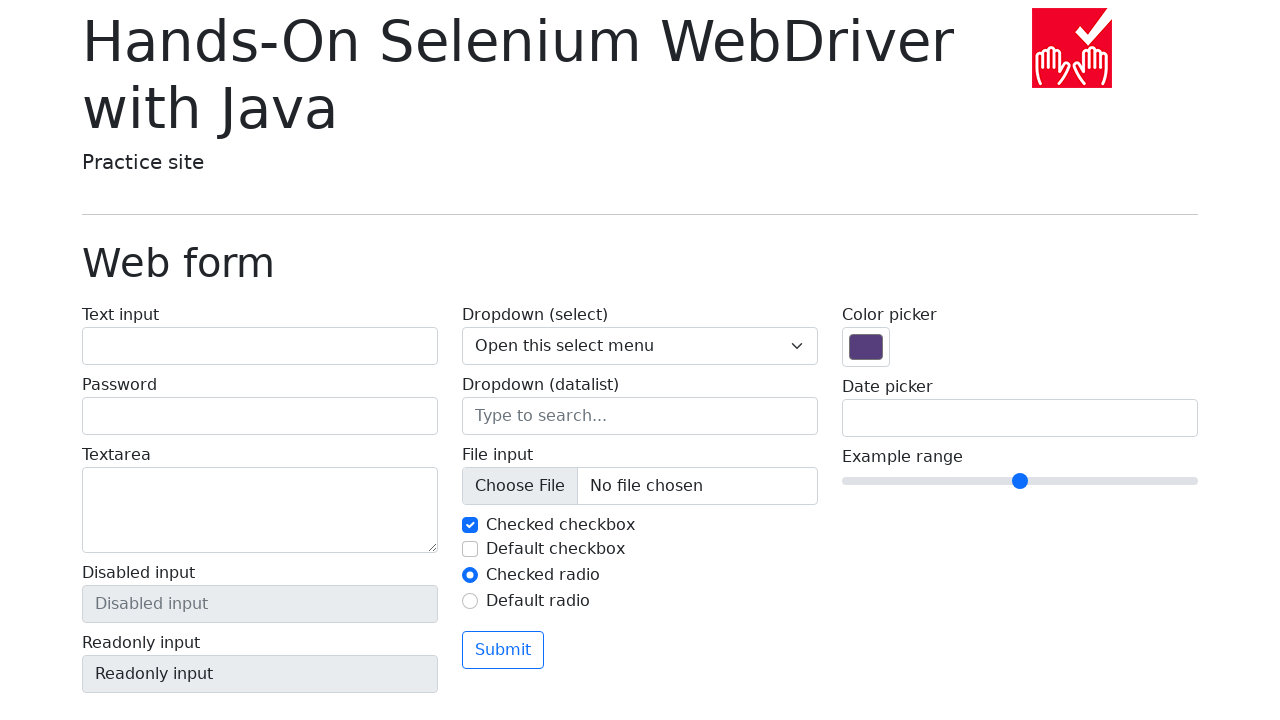

Filled datalist input with 'San Francisco' on input[name='my-datalist']
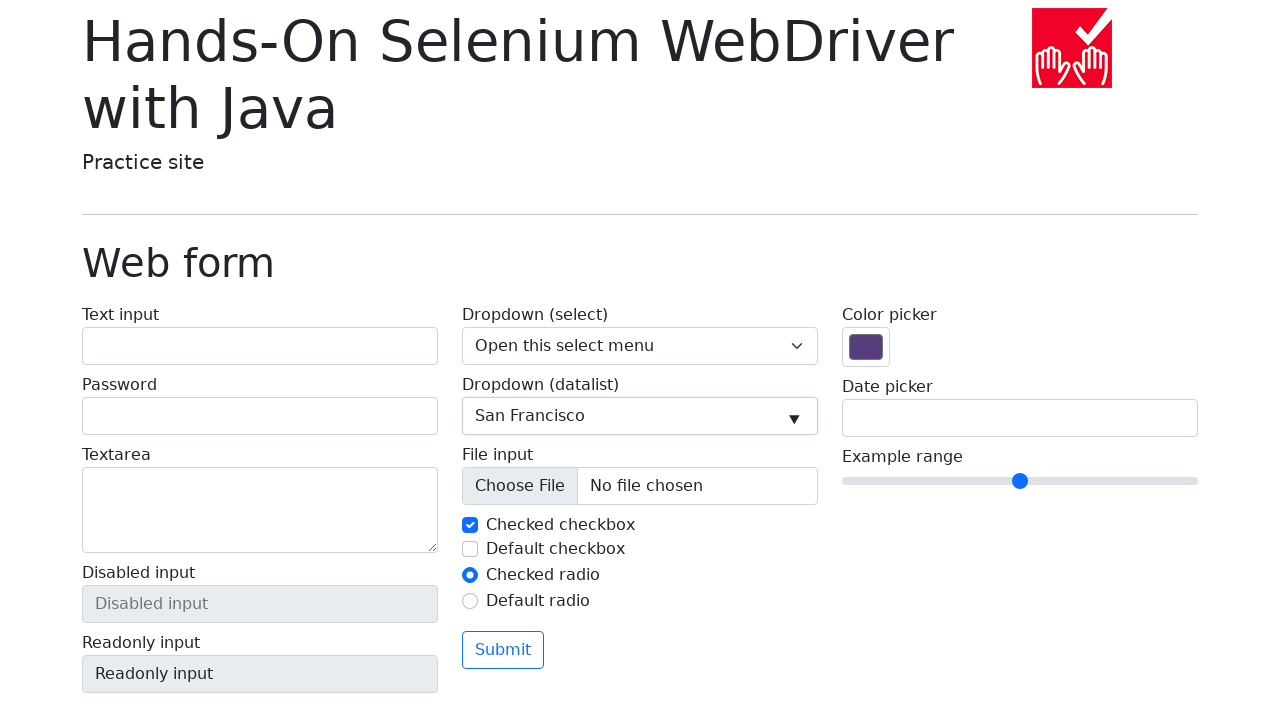

Verified datalist input value is 'San Francisco'
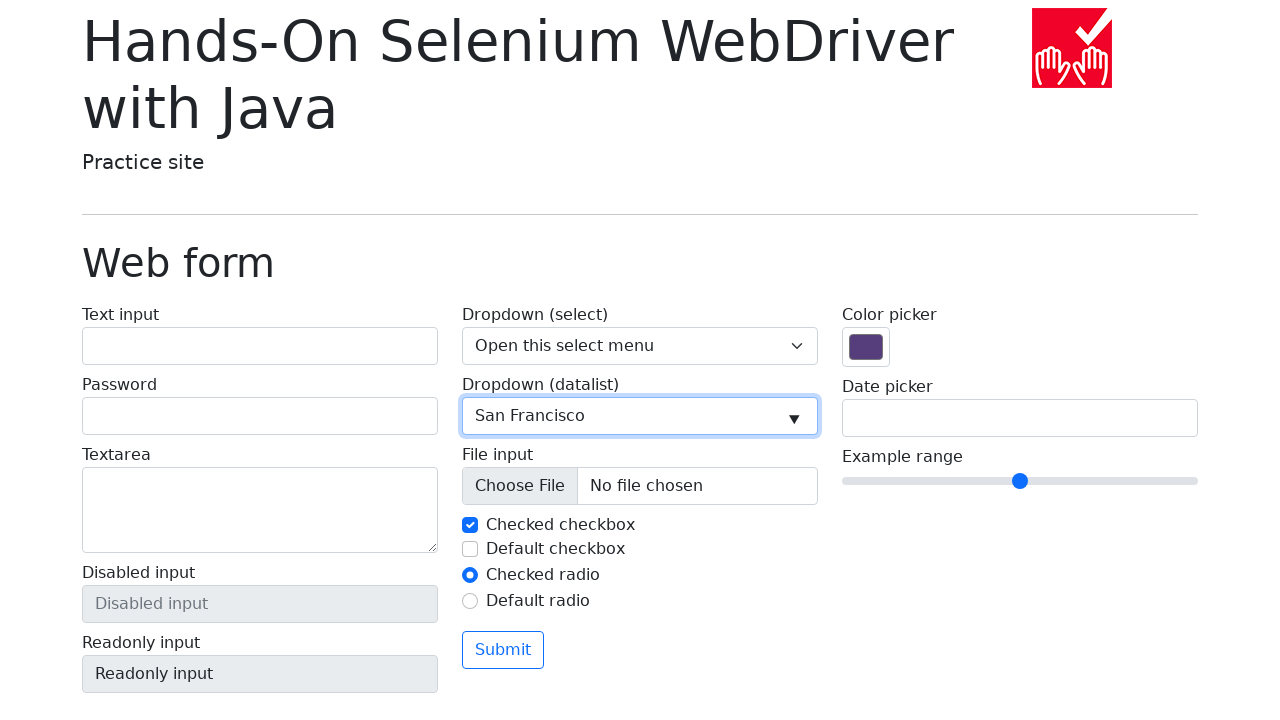

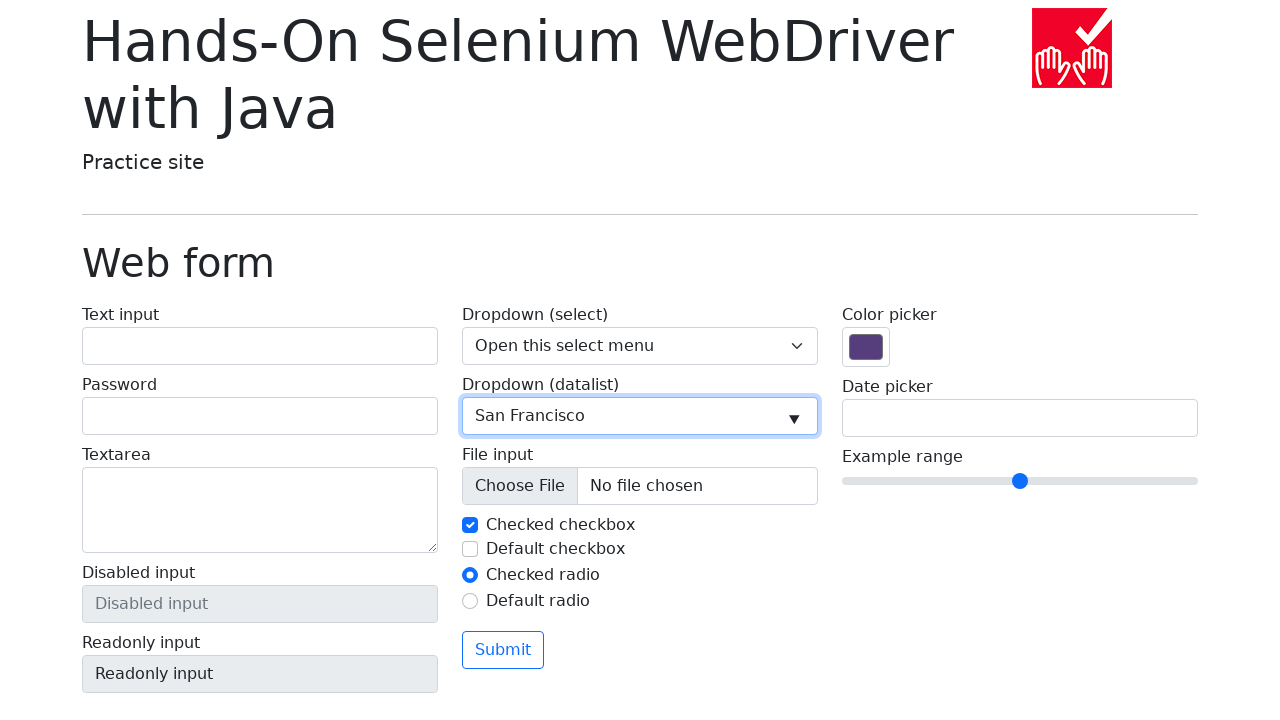